Tests JavaScript alert handling including simple alerts, confirmation dialogs with accept/dismiss, and prompt alerts with text input

Starting URL: https://the-internet.herokuapp.com/javascript_alerts

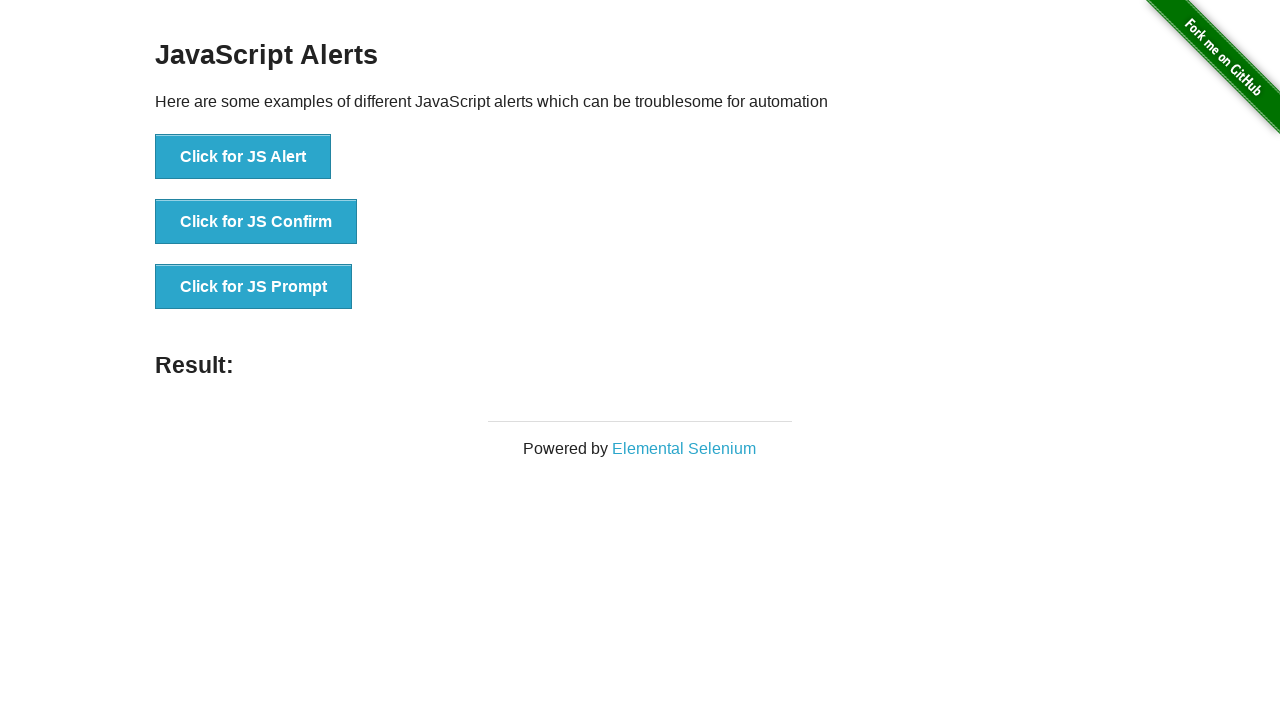

Clicked button to trigger simple alert at (243, 157) on xpath=//button[@onclick='jsAlert()']
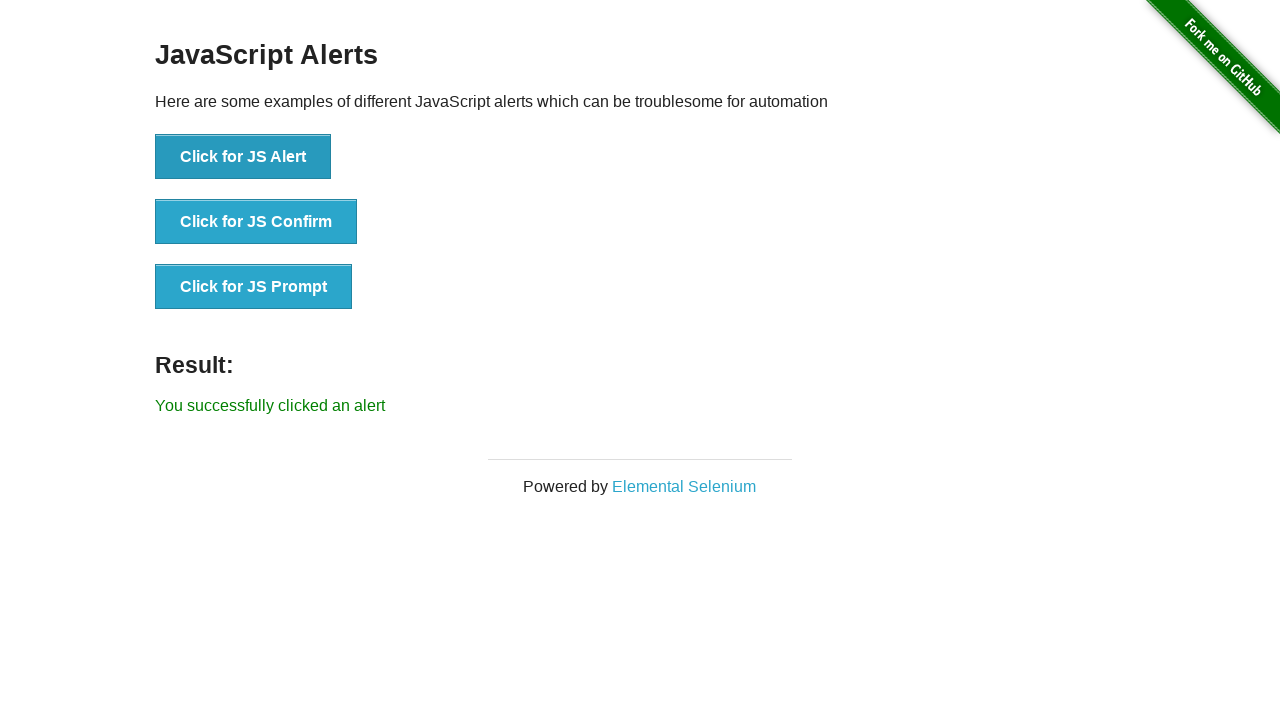

Accepted simple alert dialog
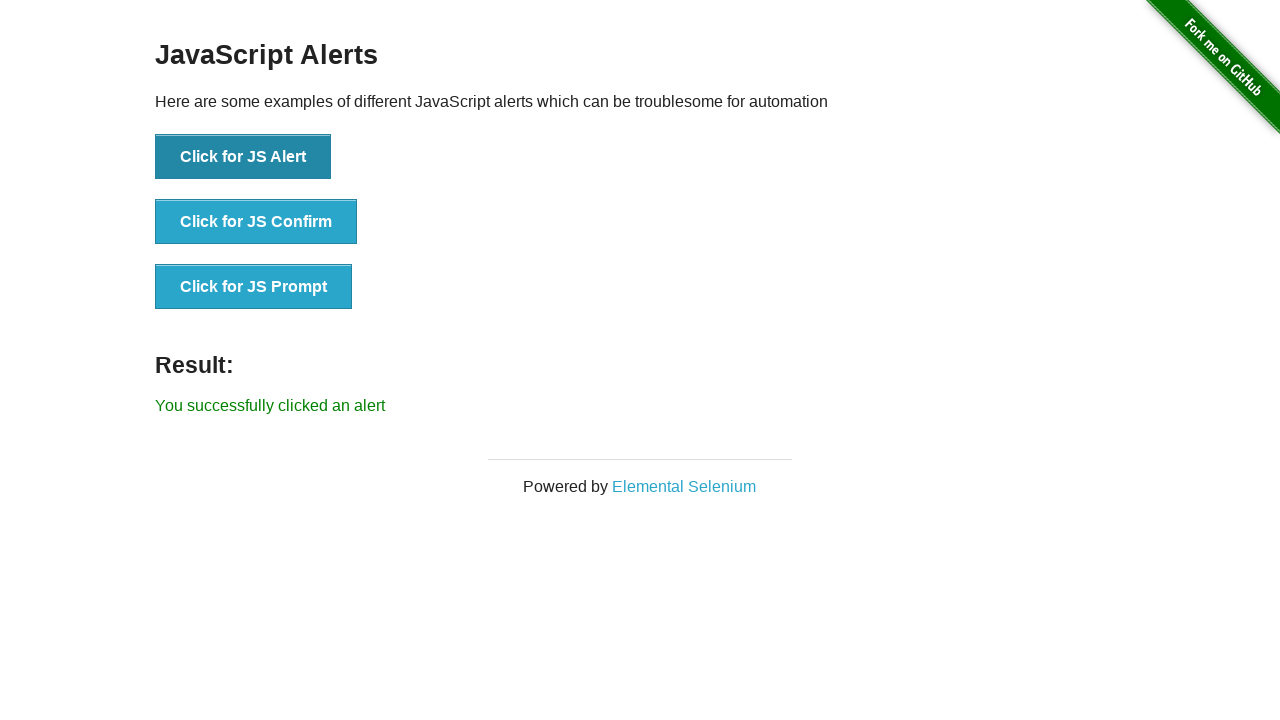

Clicked button to trigger confirmation dialog at (256, 222) on xpath=//button[@onclick='jsConfirm()']
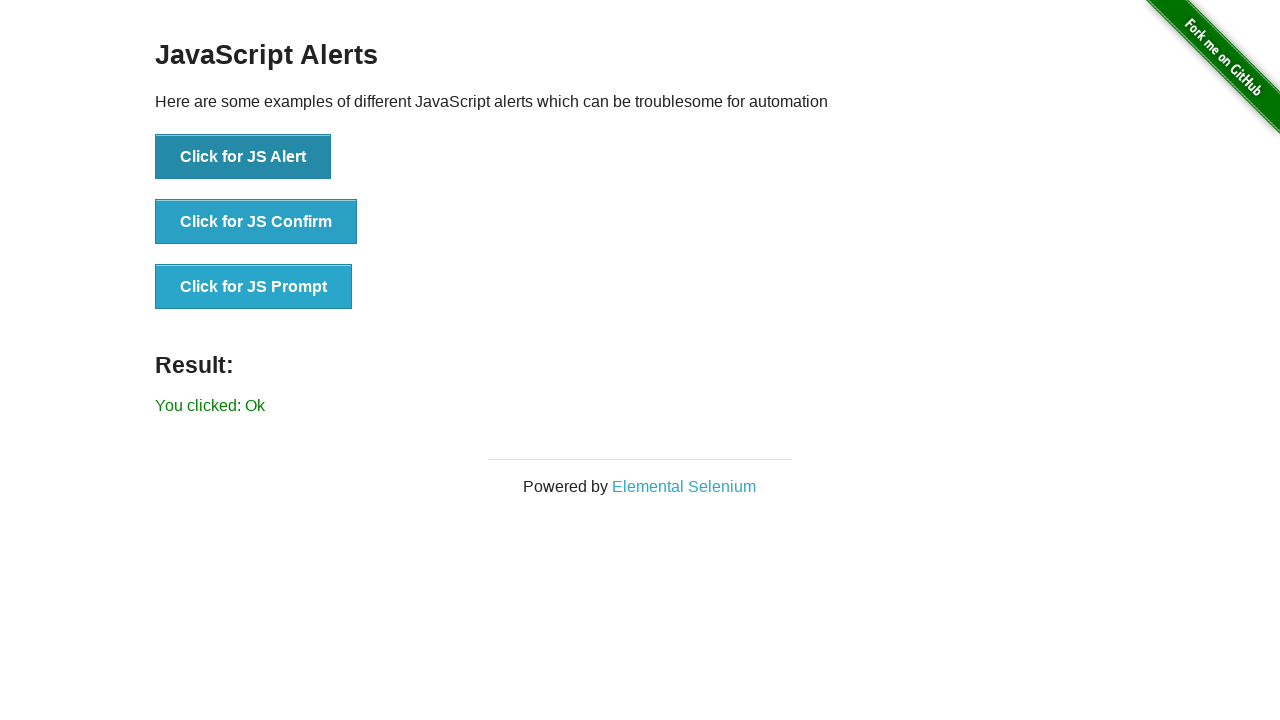

Accepted confirmation dialog
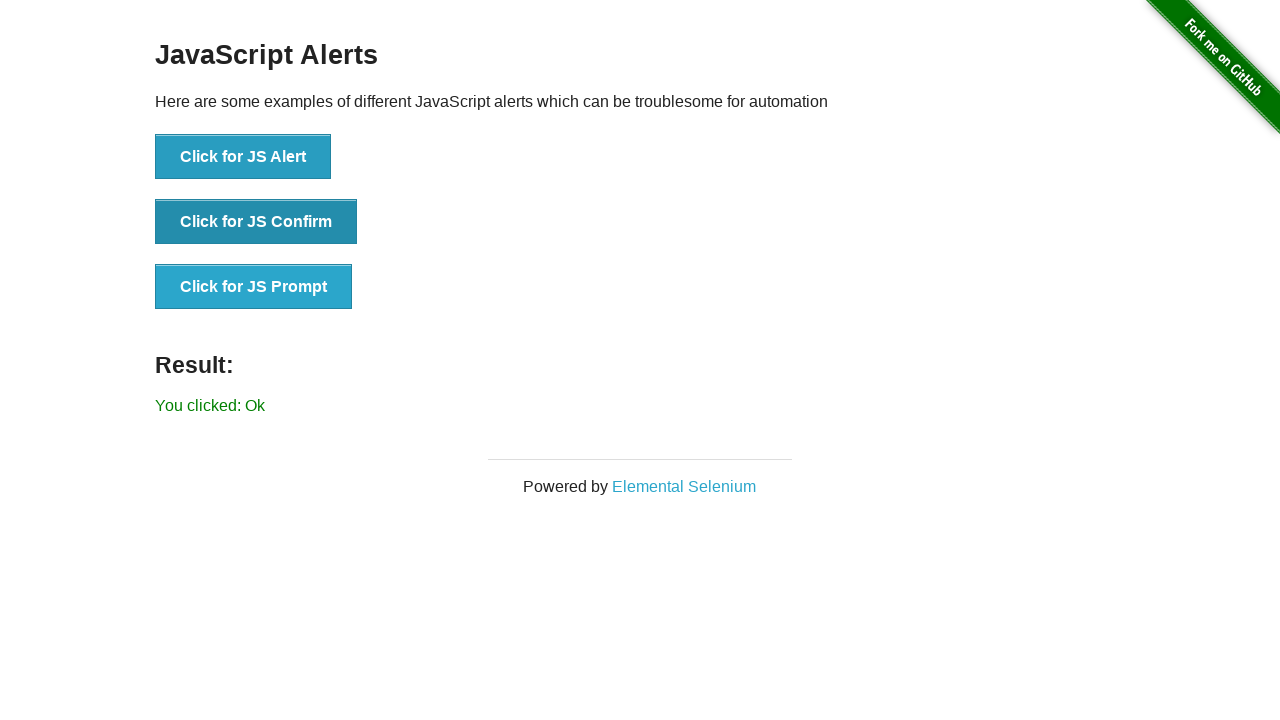

Clicked button to trigger confirmation dialog again at (256, 222) on xpath=//button[@onclick='jsConfirm()']
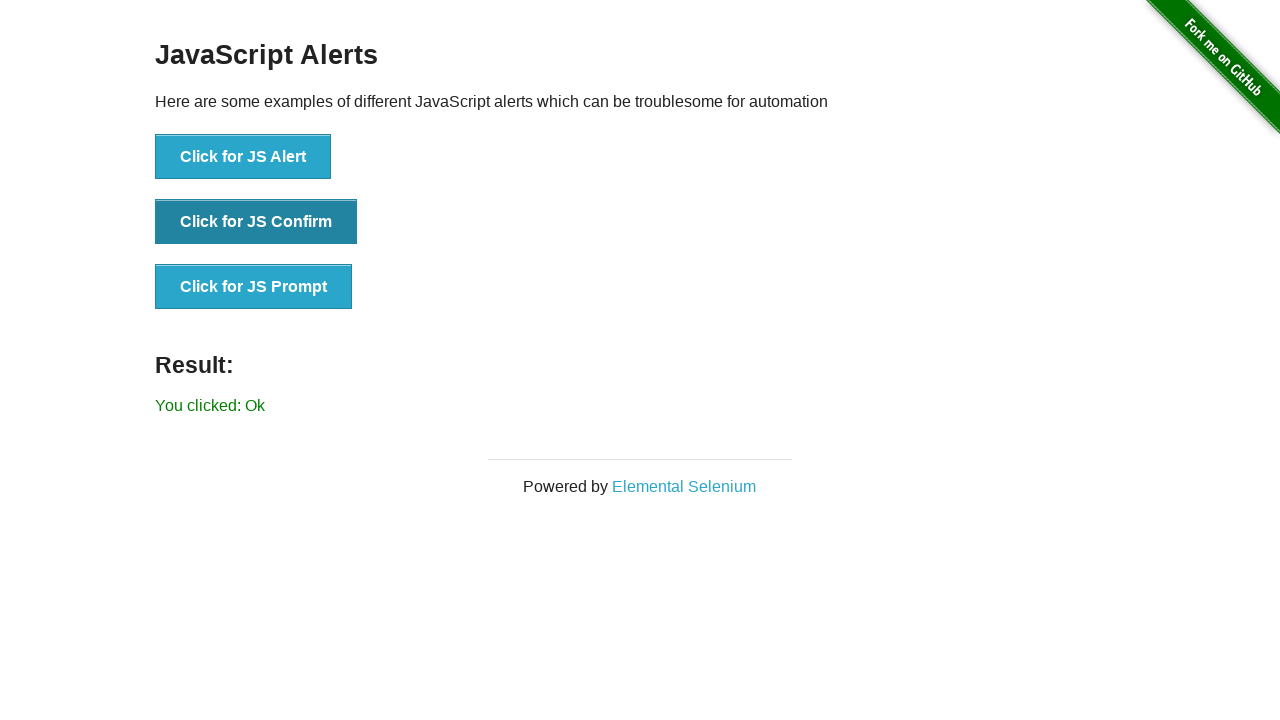

Dismissed confirmation dialog
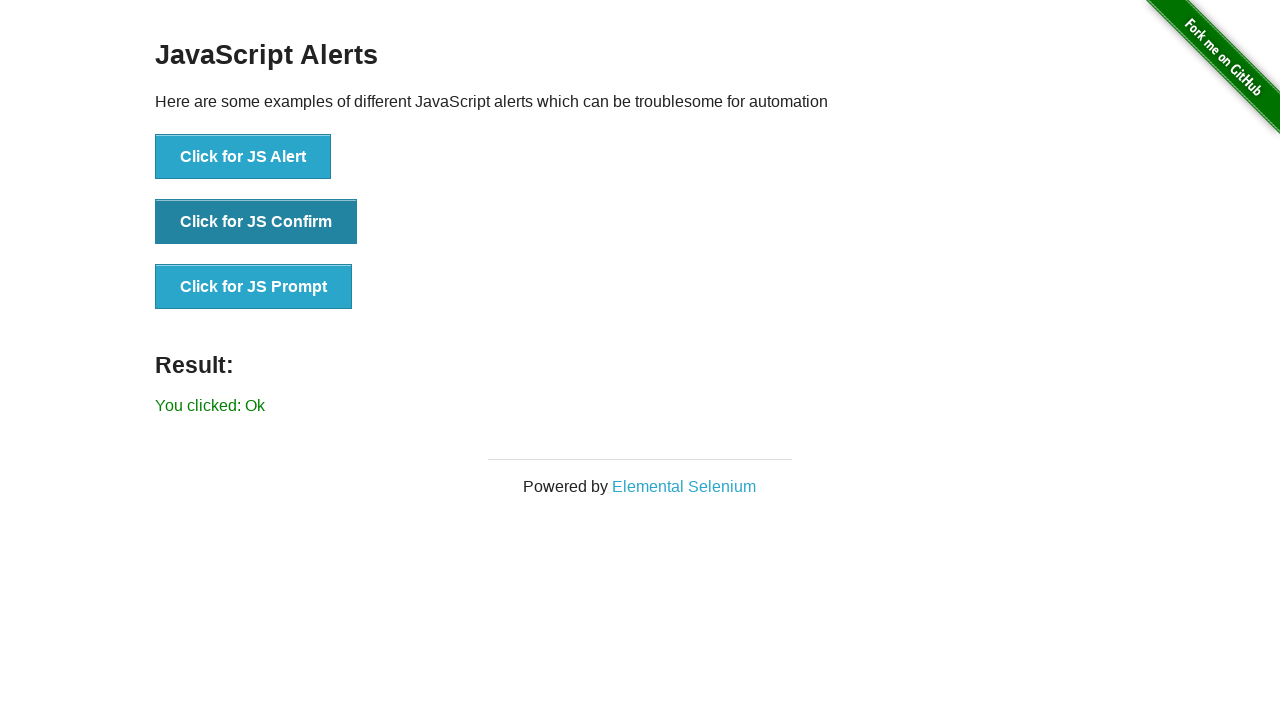

Clicked button to trigger prompt dialog at (254, 287) on xpath=//button[@onclick='jsPrompt()']
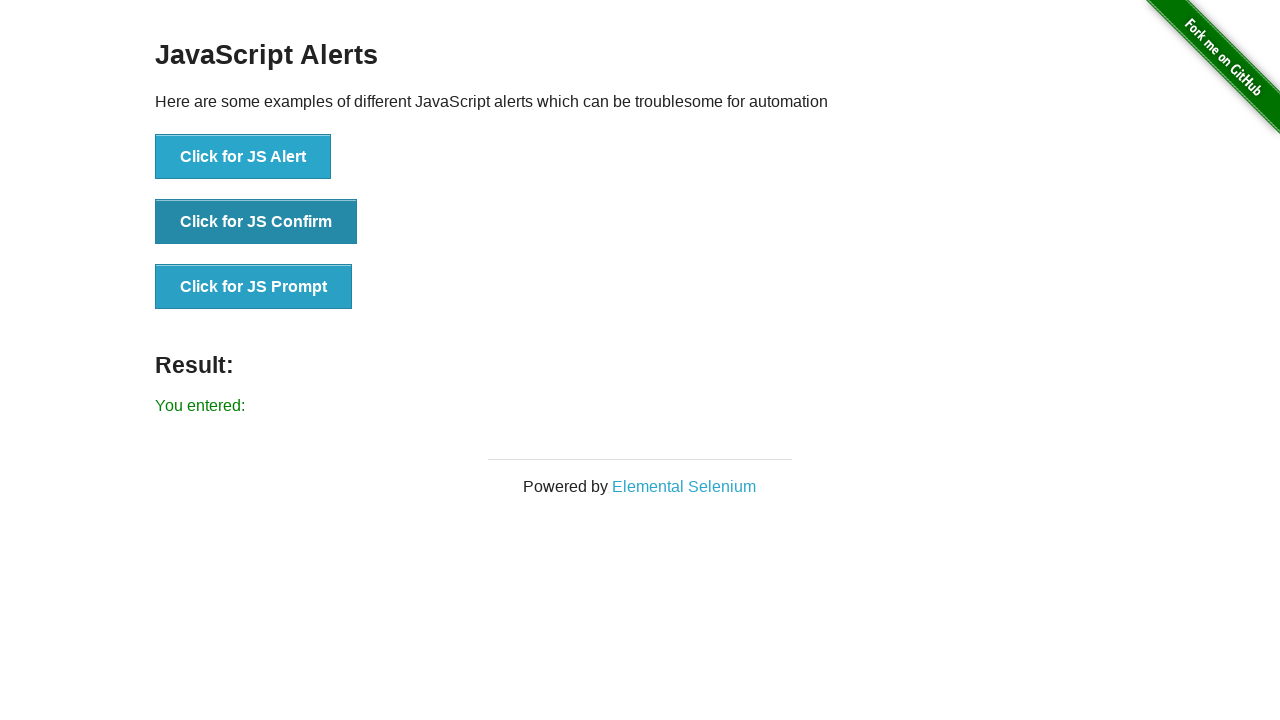

Accepted prompt dialog and entered 'Test input text'
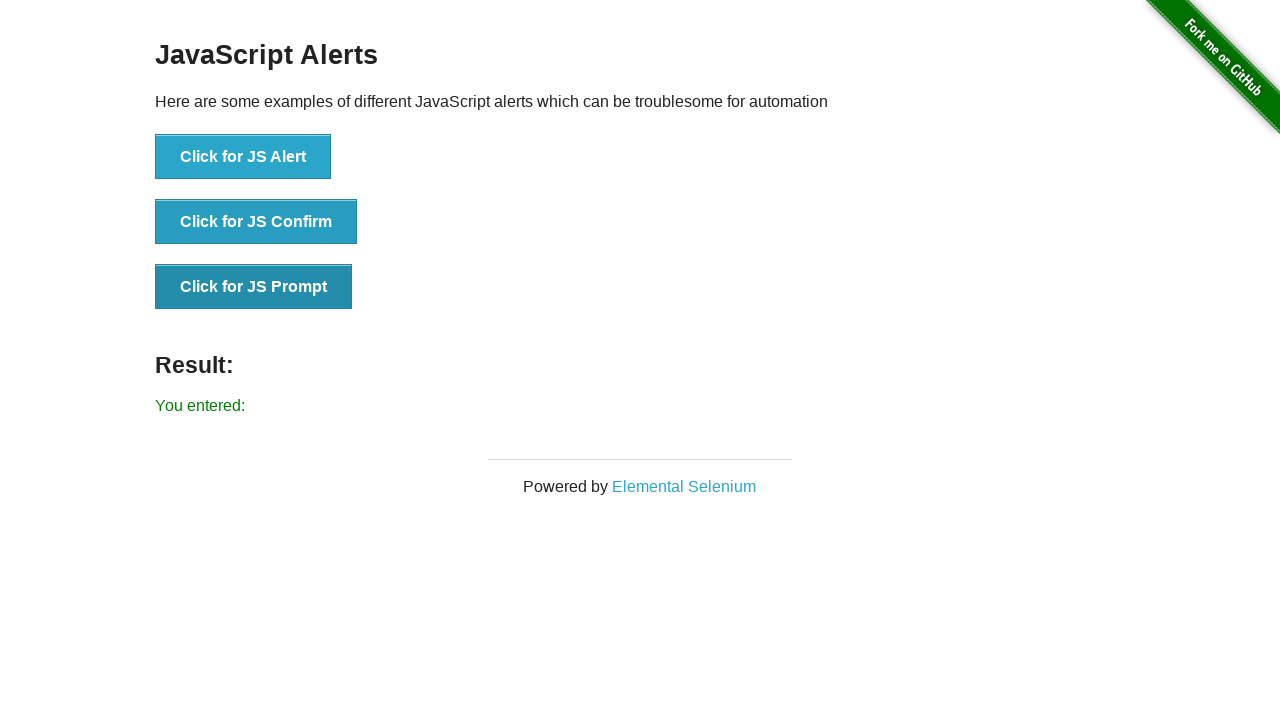

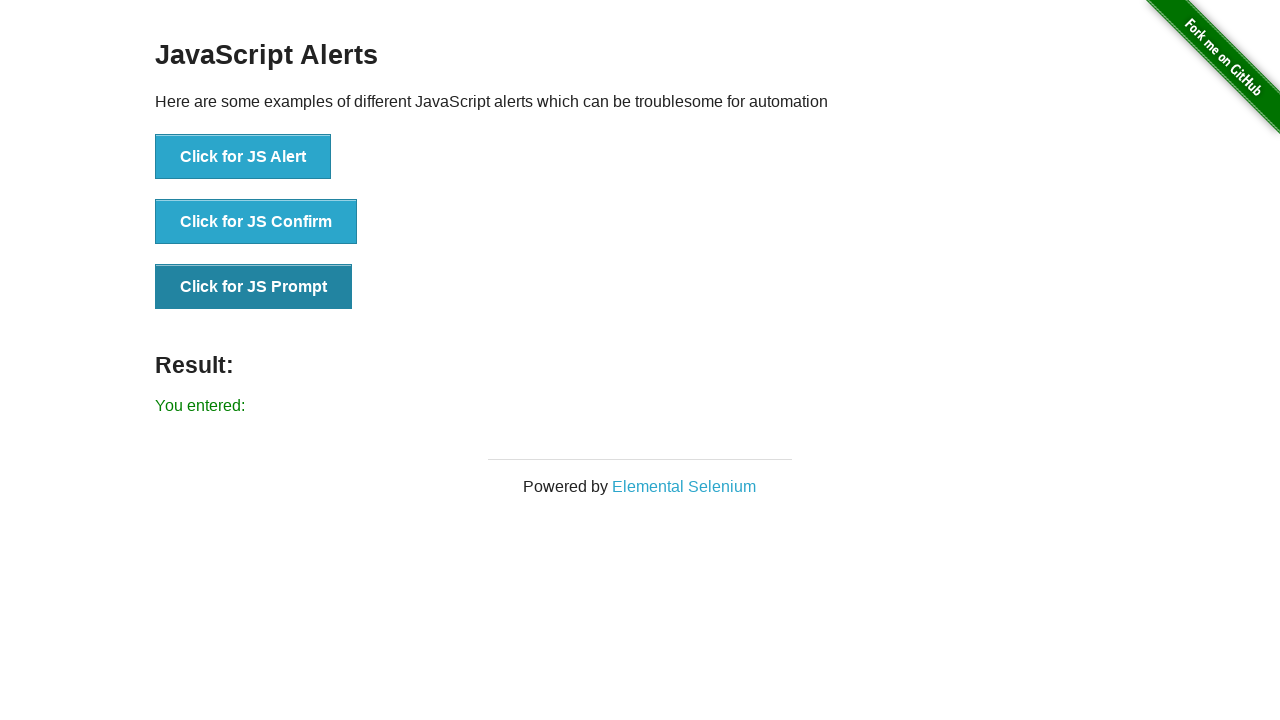